Tests window handle functionality by clicking a link that opens a new window, switching between windows, and verifying the title and text content of each window.

Starting URL: https://the-internet.herokuapp.com/windows

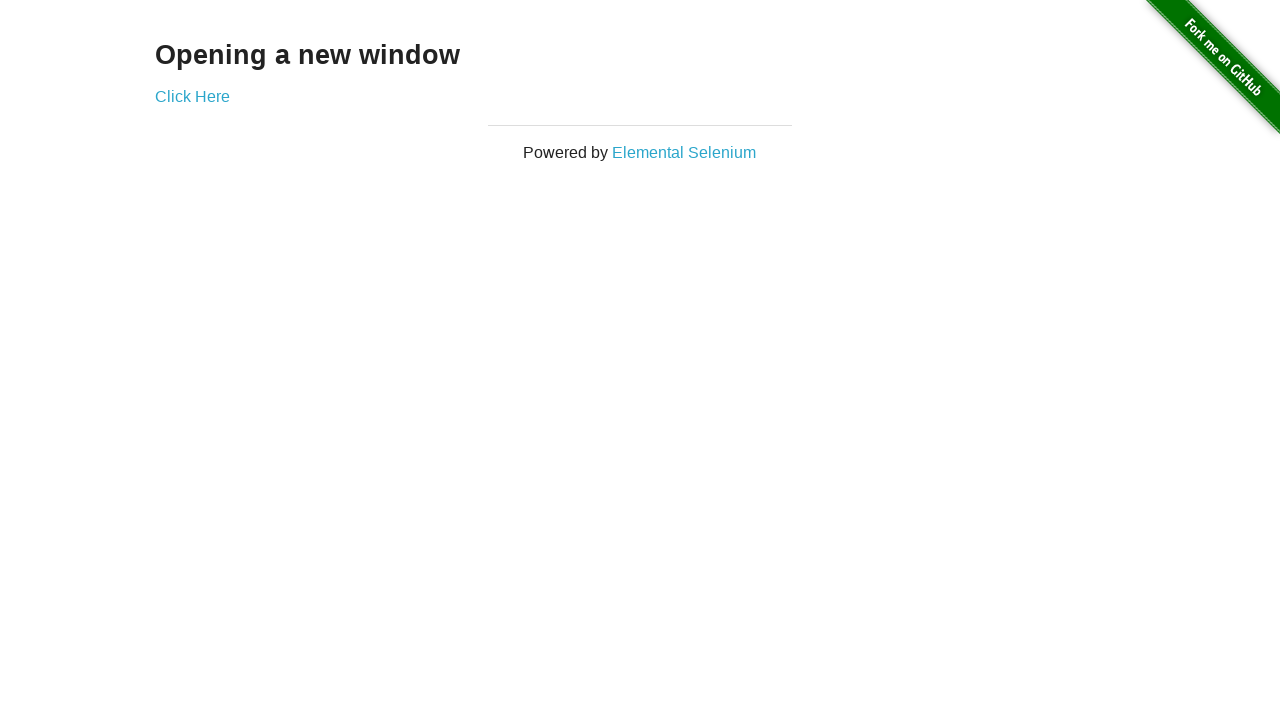

Waited for h3 heading element to load
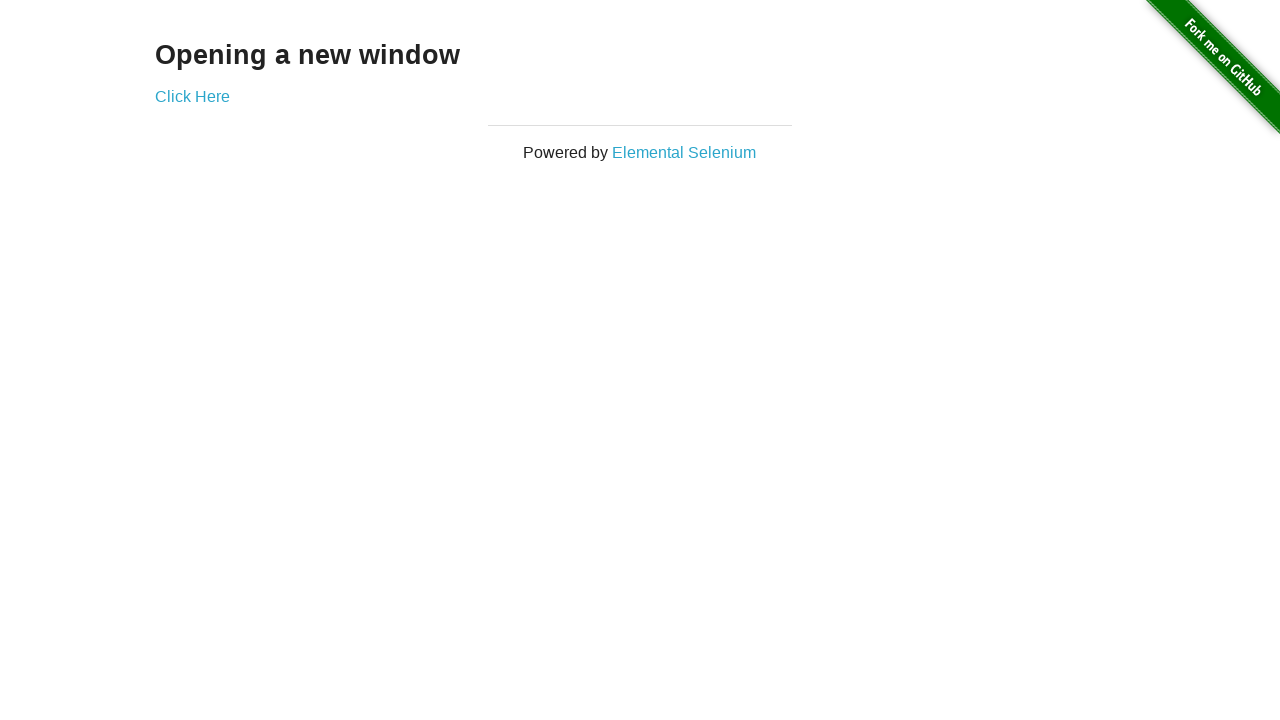

Verified heading text is 'Opening a new window'
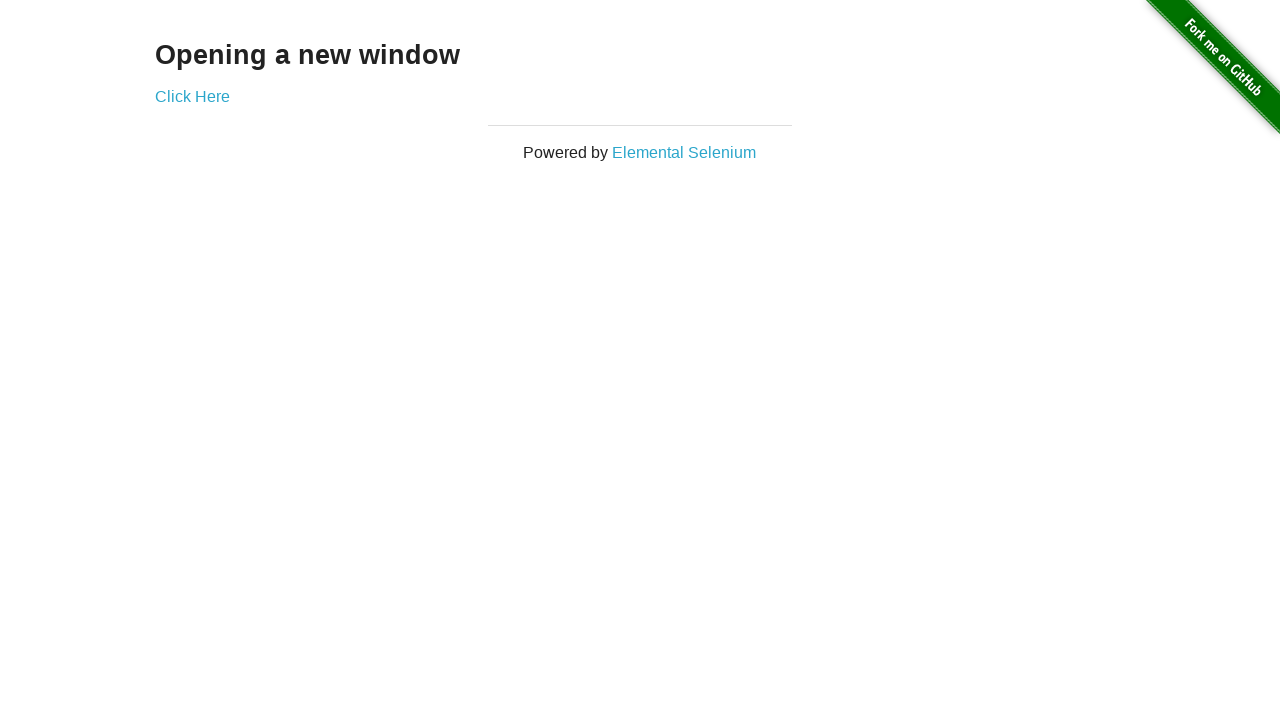

Verified page title is 'The Internet'
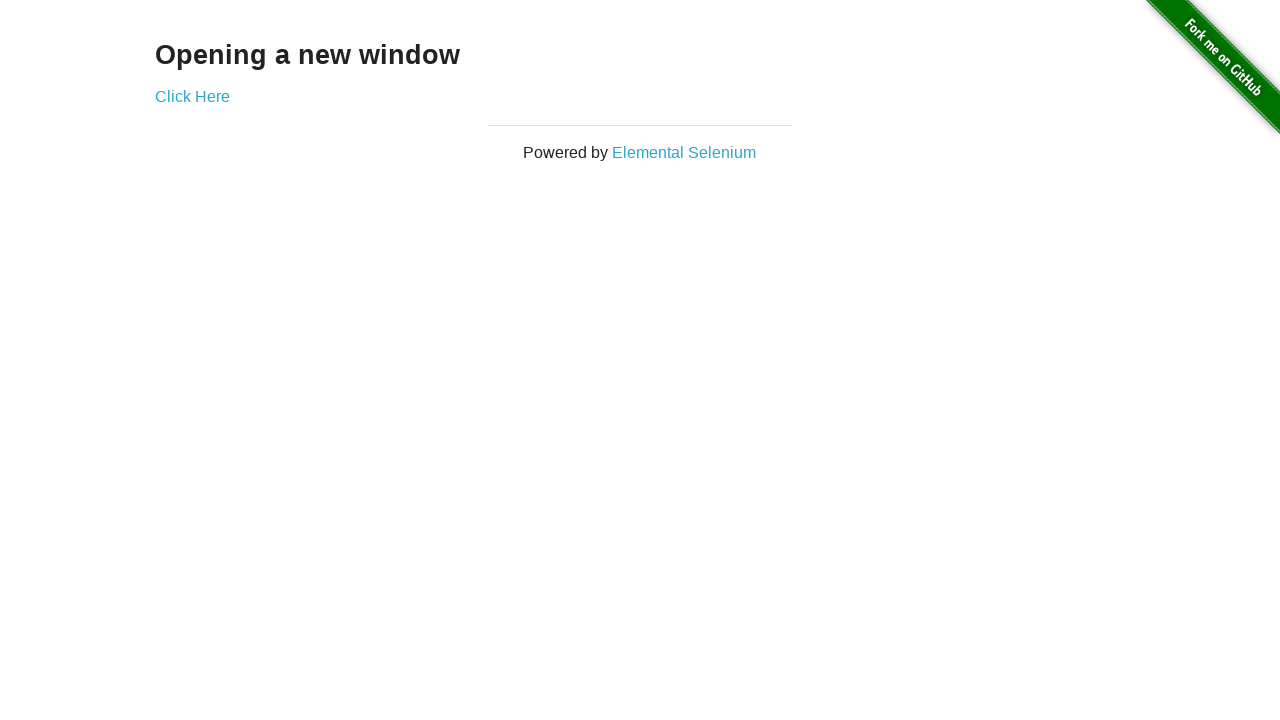

Clicked 'Click Here' link to open new window at (192, 96) on text=Click Here
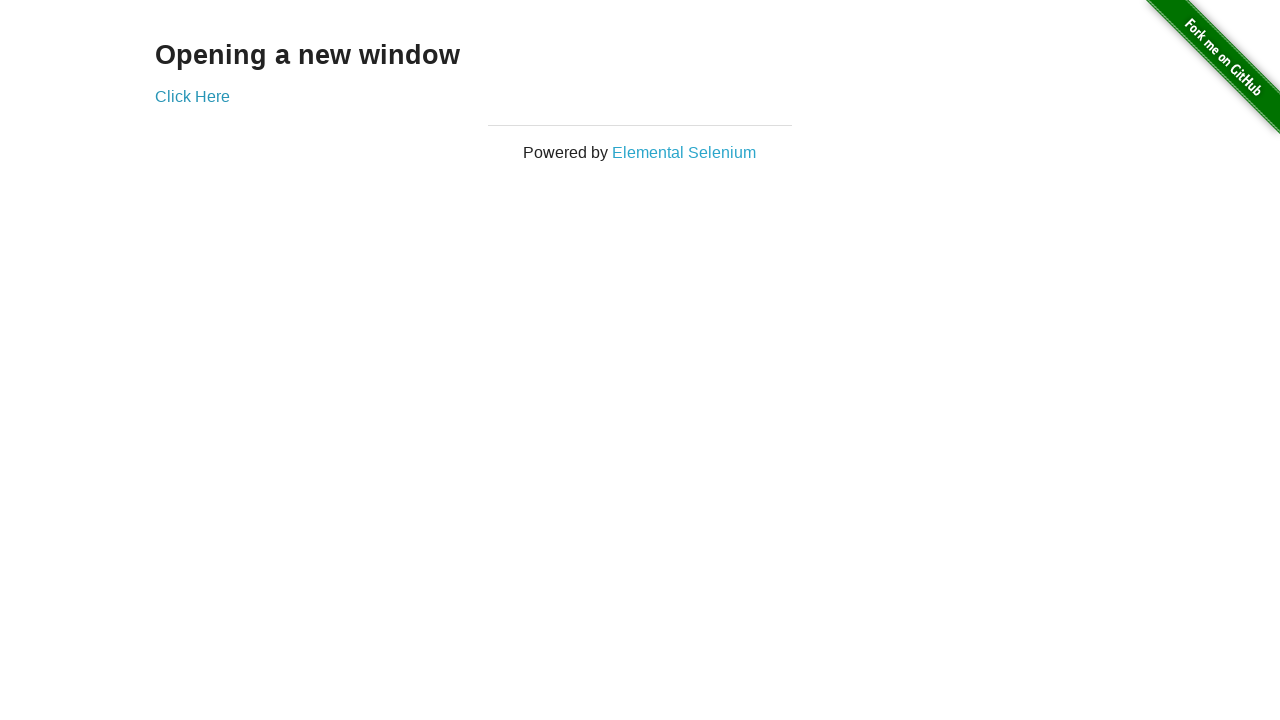

New window loaded and ready
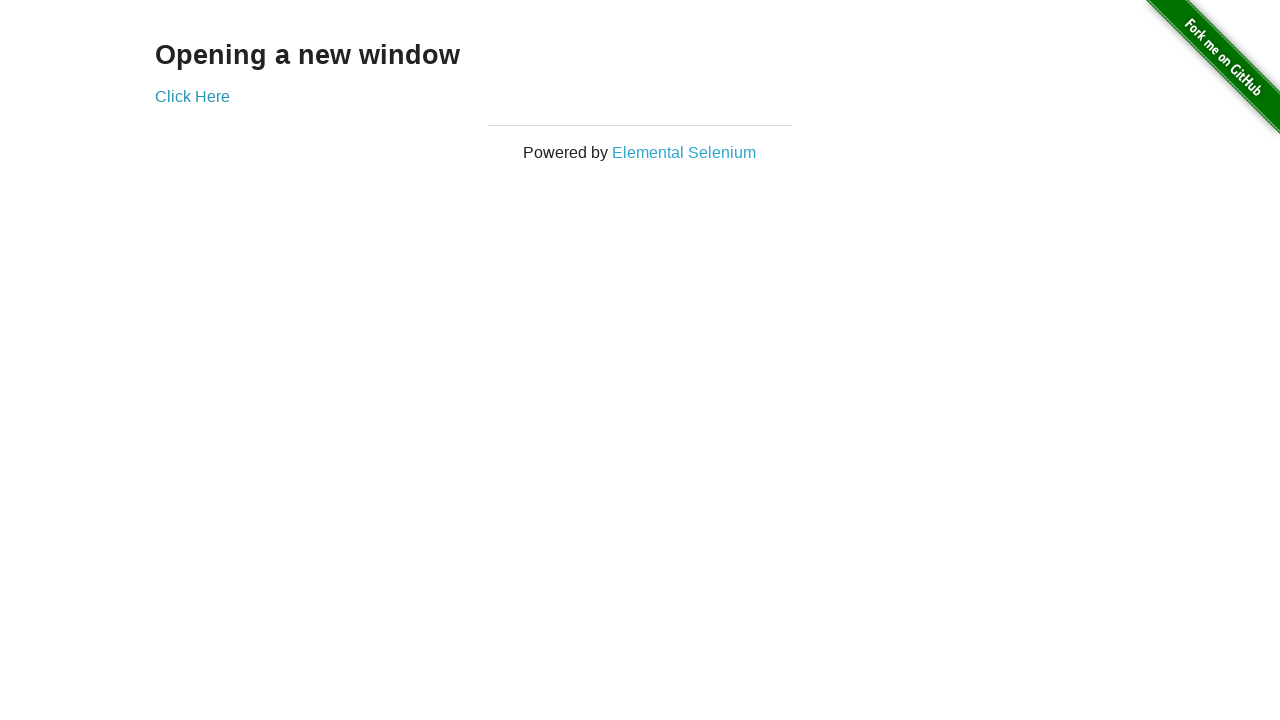

Verified new window title is 'New Window'
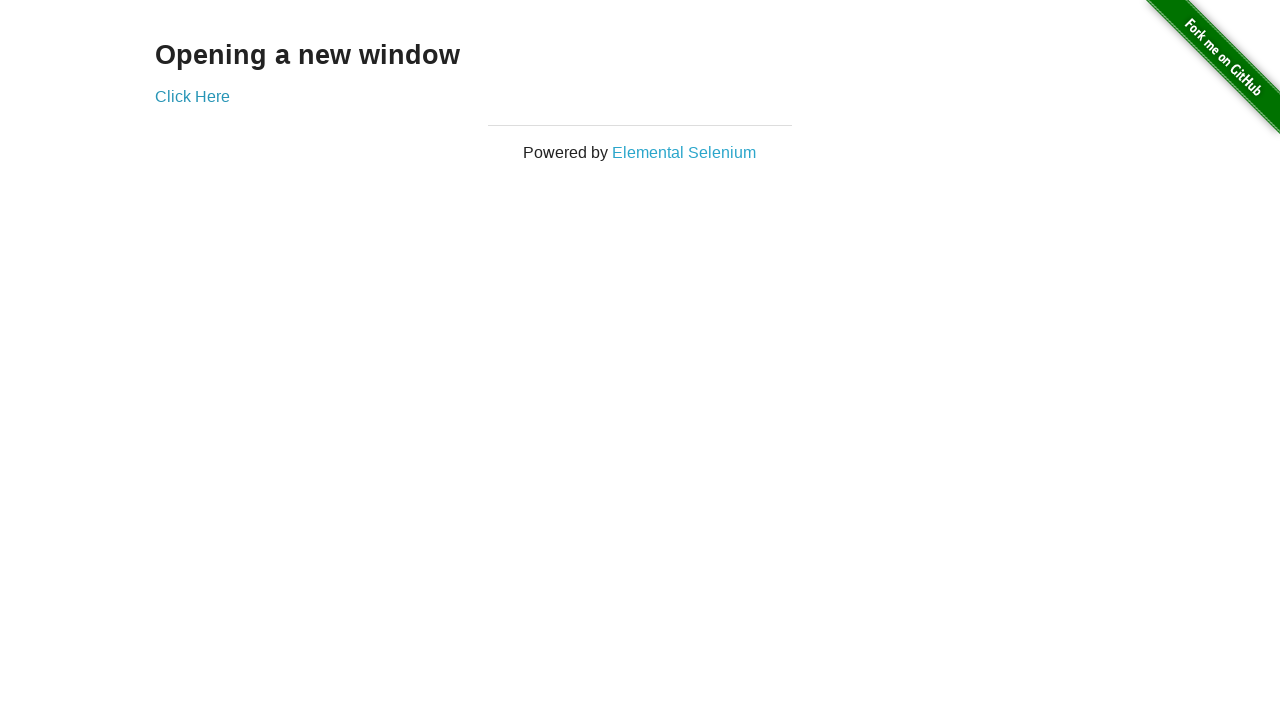

Verified new window heading text is 'New Window'
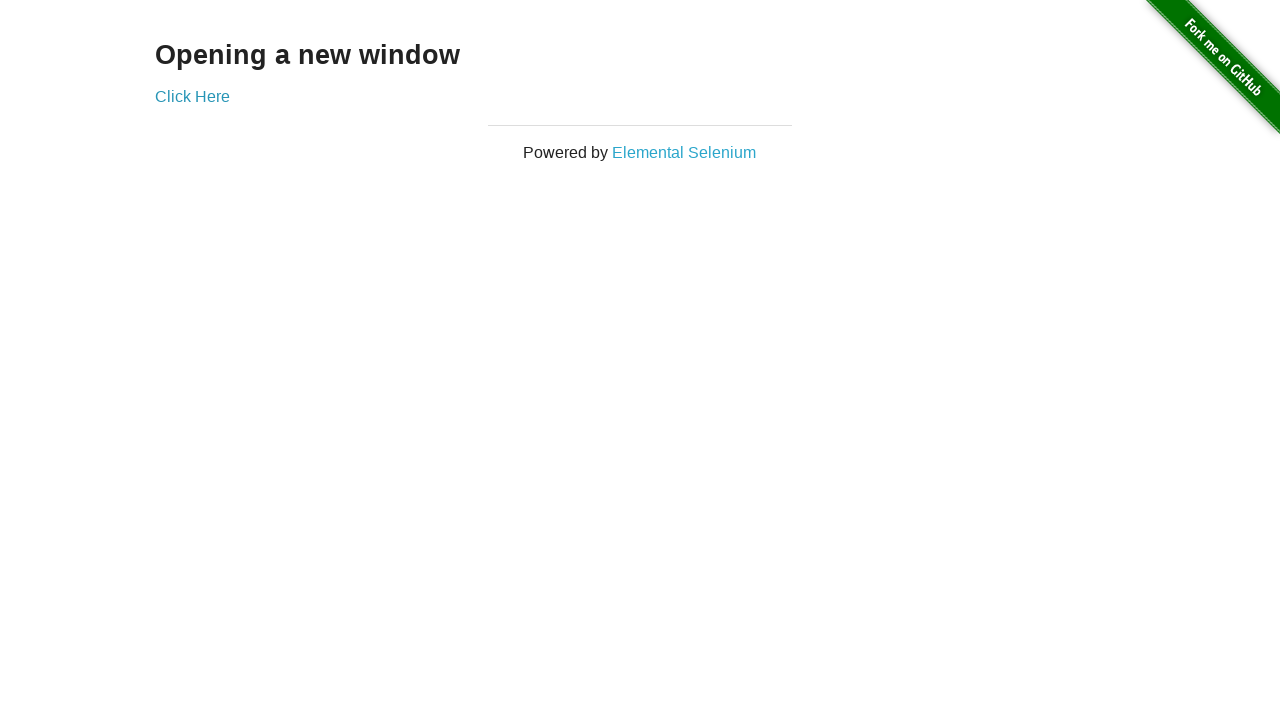

Switched back to original window
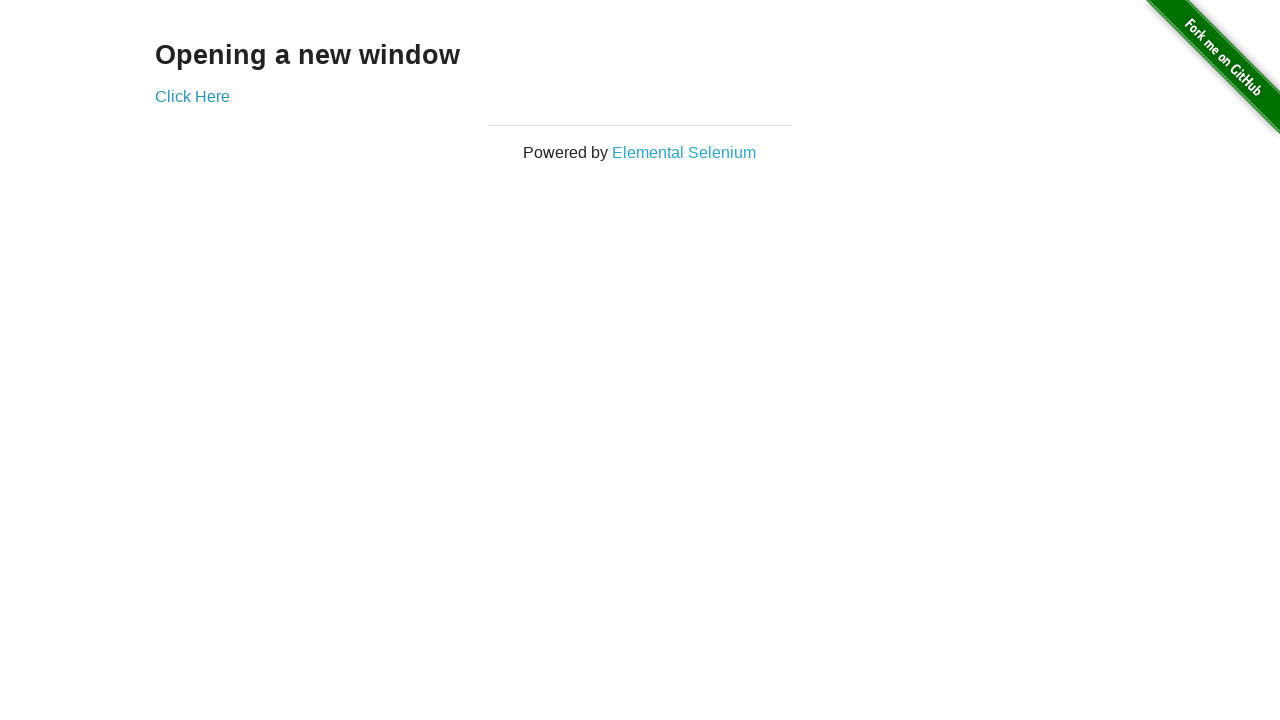

Verified original window title is still 'The Internet'
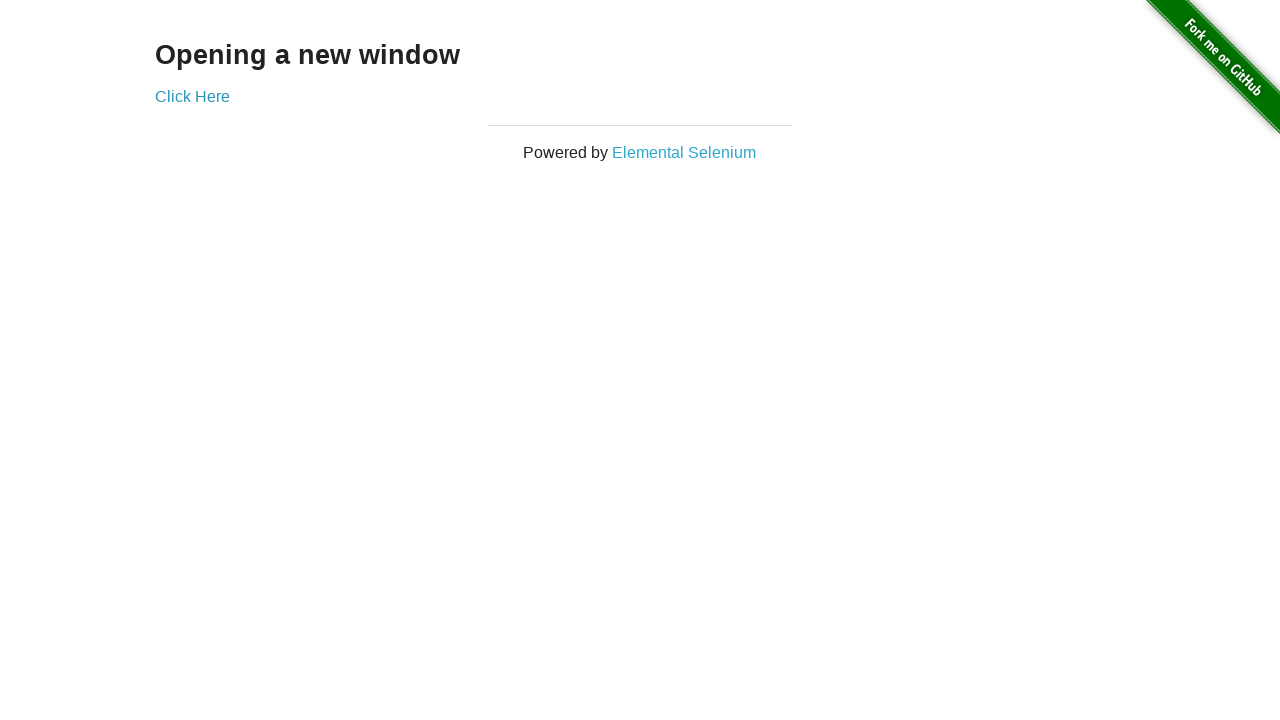

Switched to new window
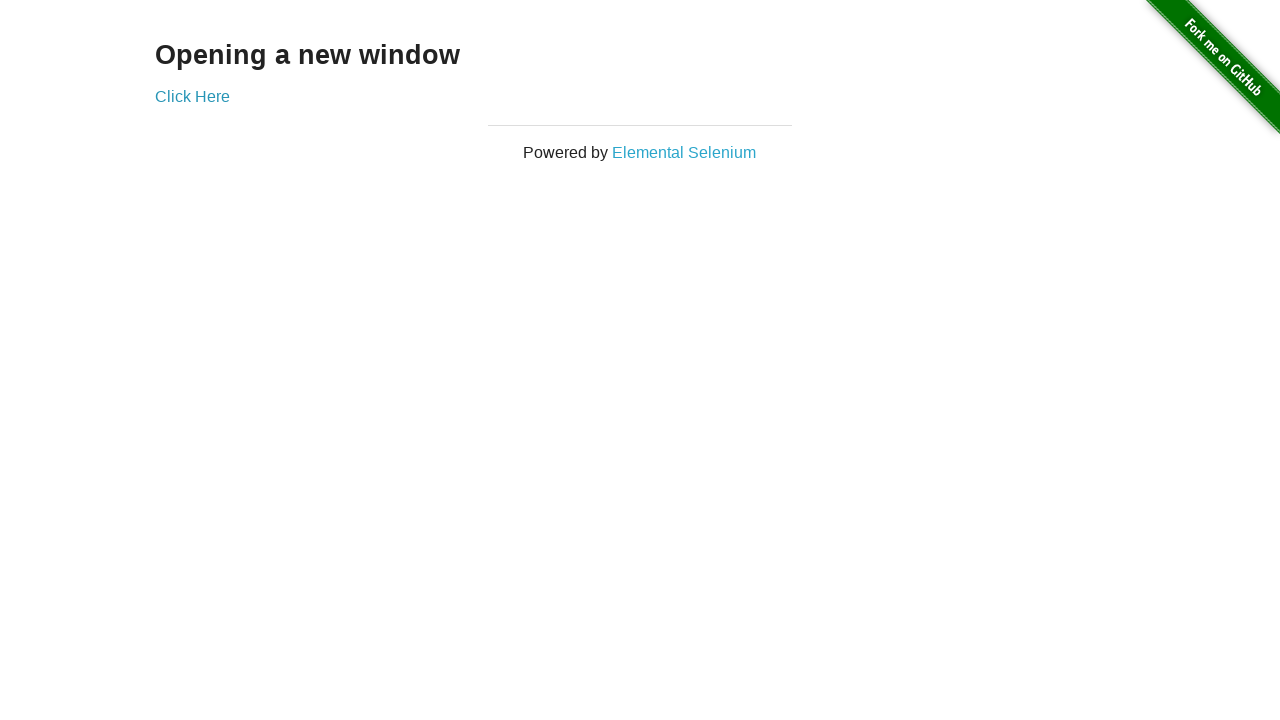

Switched back to original window again
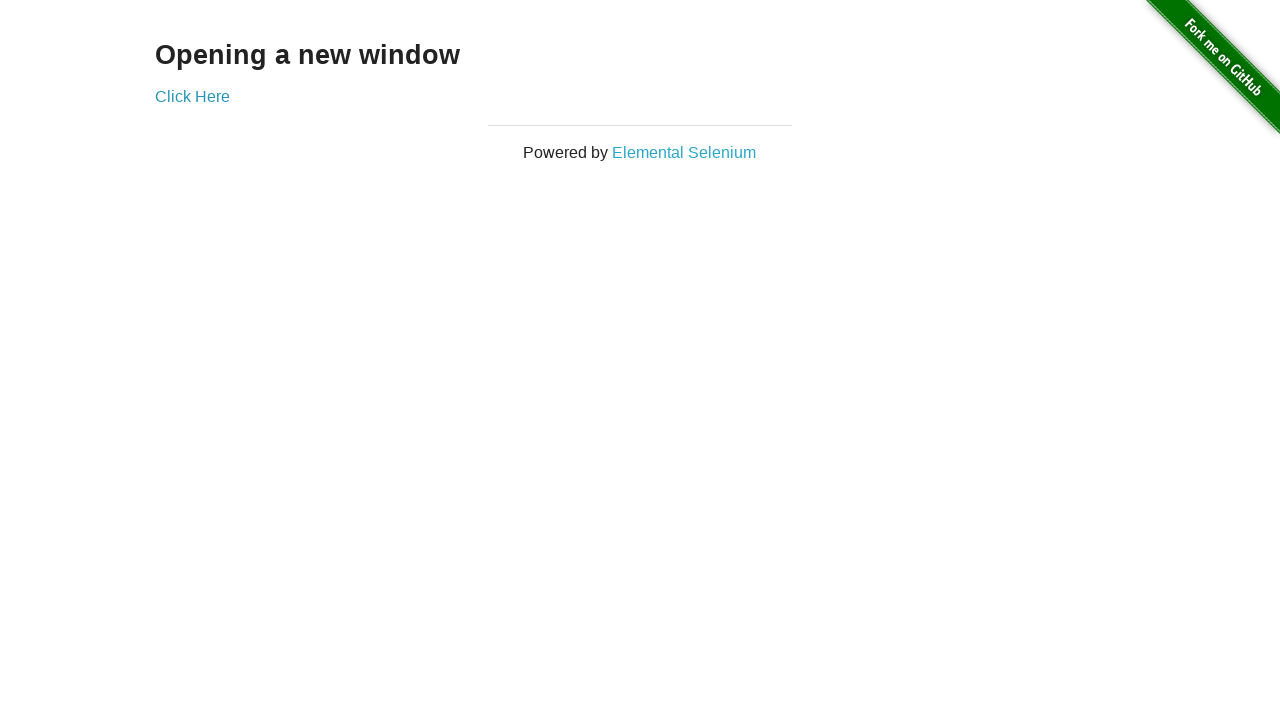

Switched to new window again
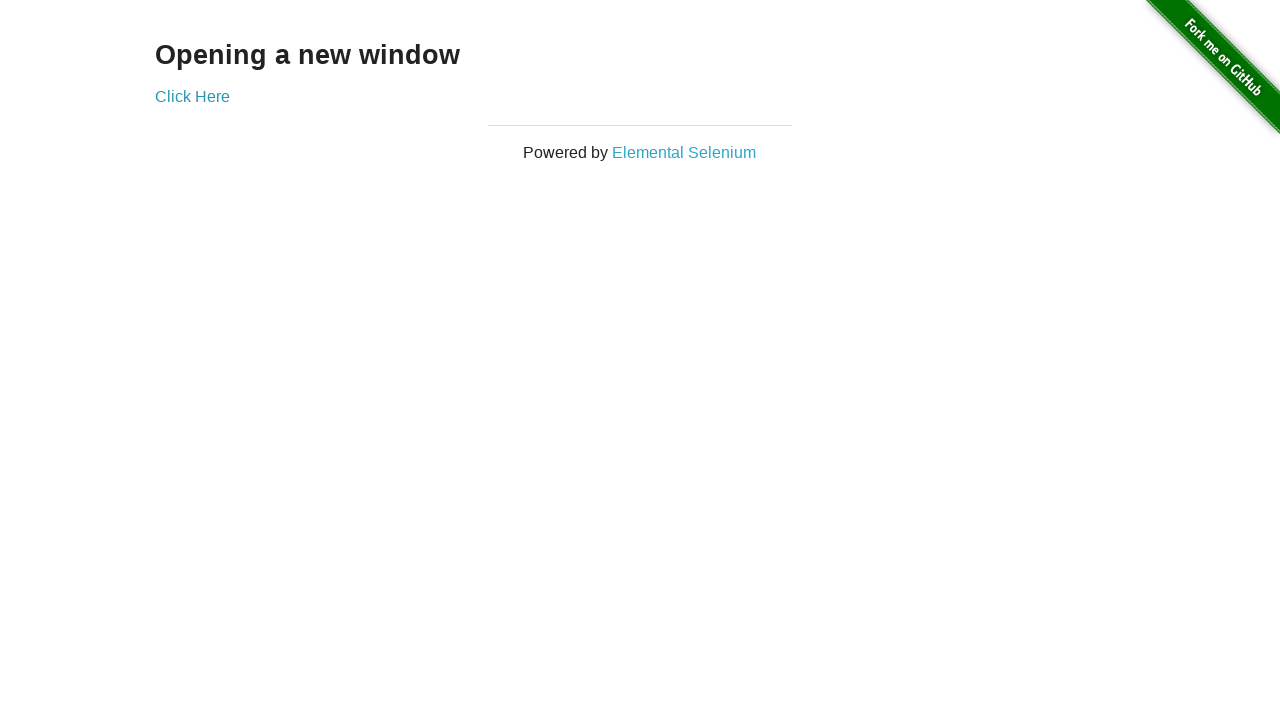

Switched back to original window for final time
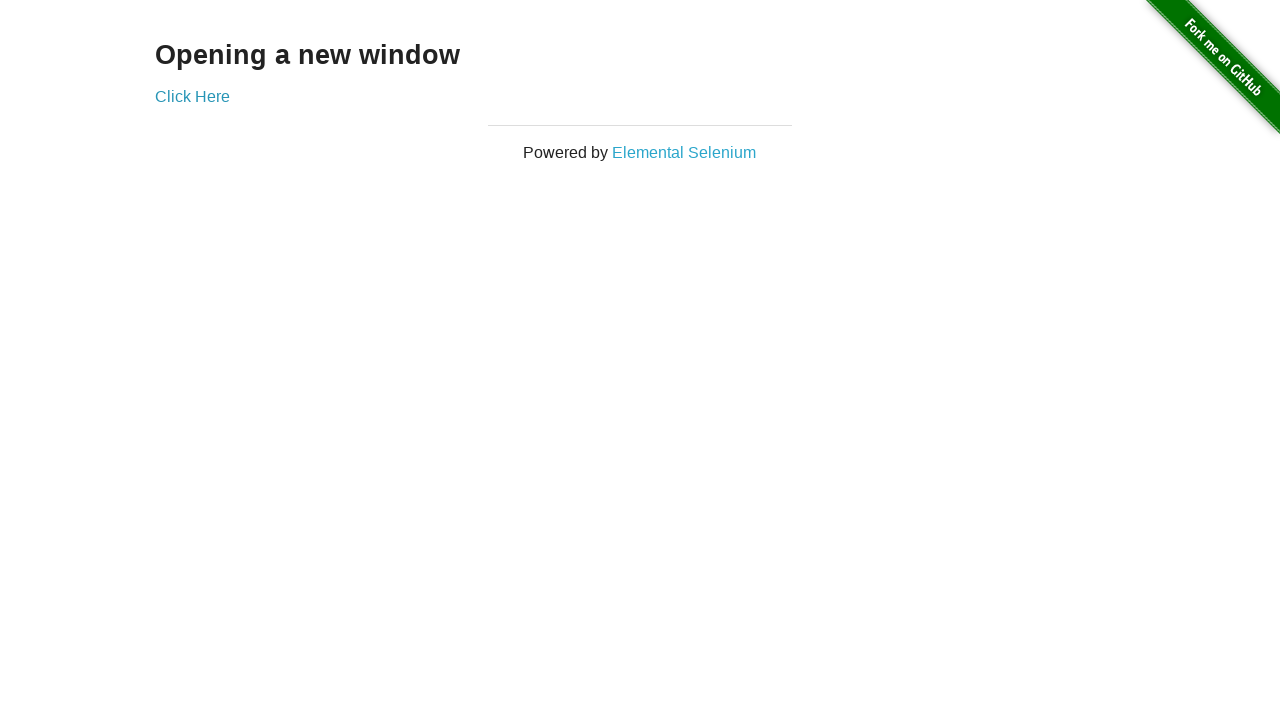

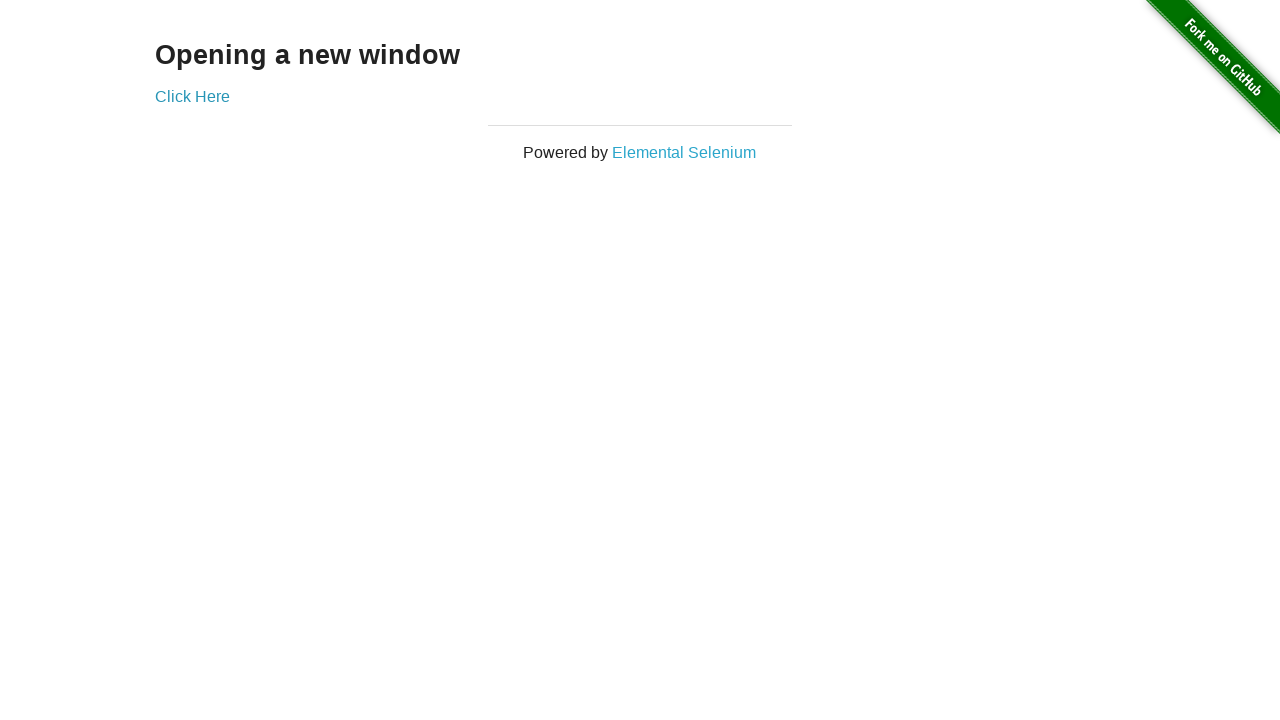